Tests a slow calculator application by setting a delay time, performing a calculation (7 + 8), and verifying the result equals 15

Starting URL: https://bonigarcia.dev/selenium-webdriver-java/slow-calculator.html

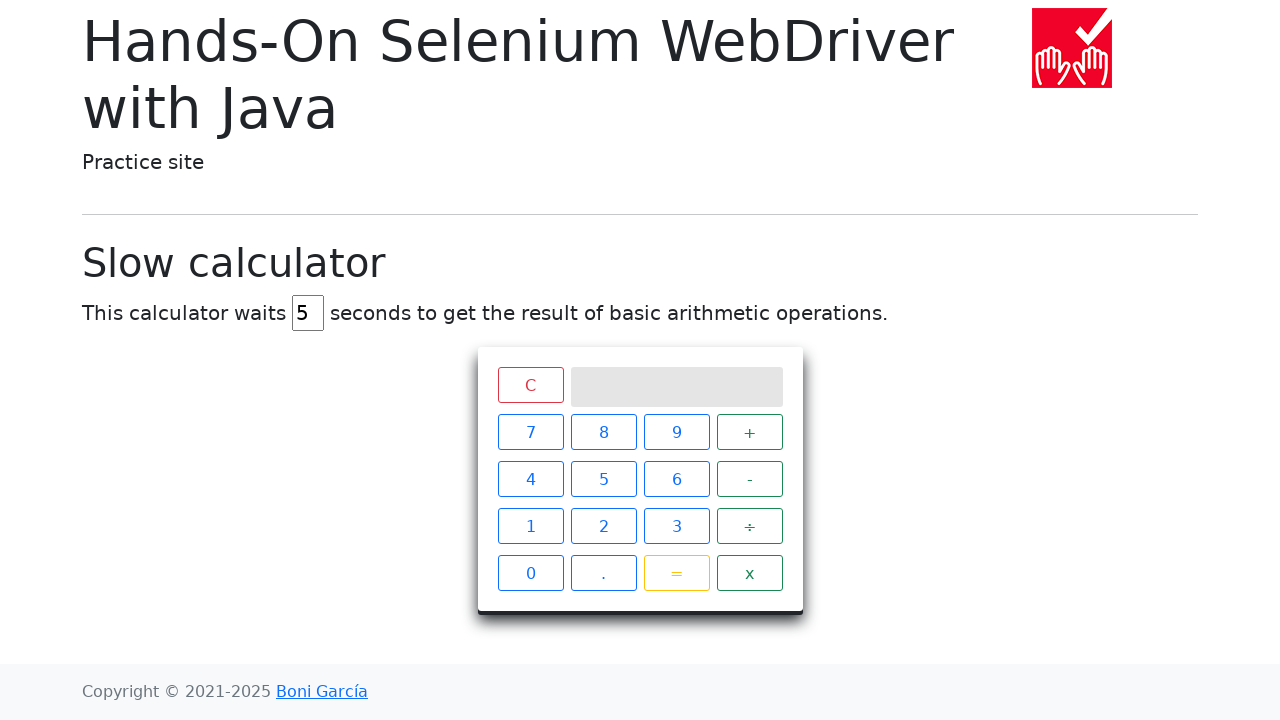

Cleared delay input field on #delay
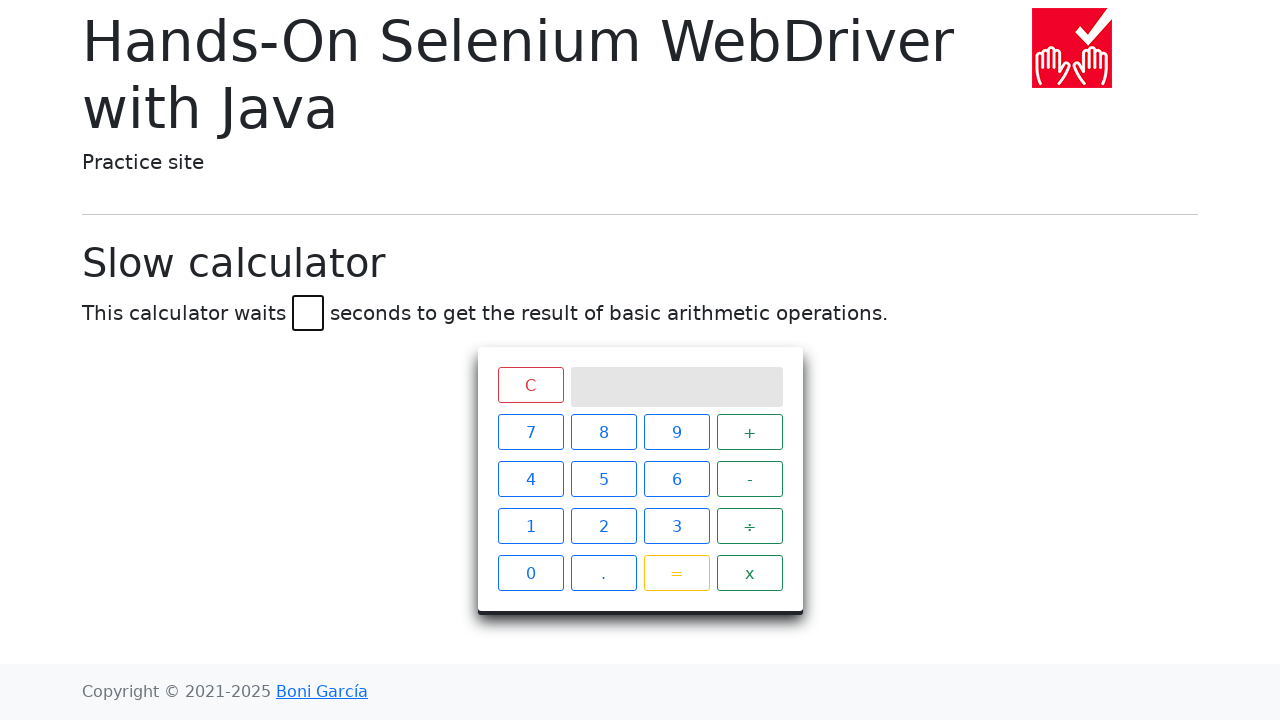

Set delay time to 5 seconds on #delay
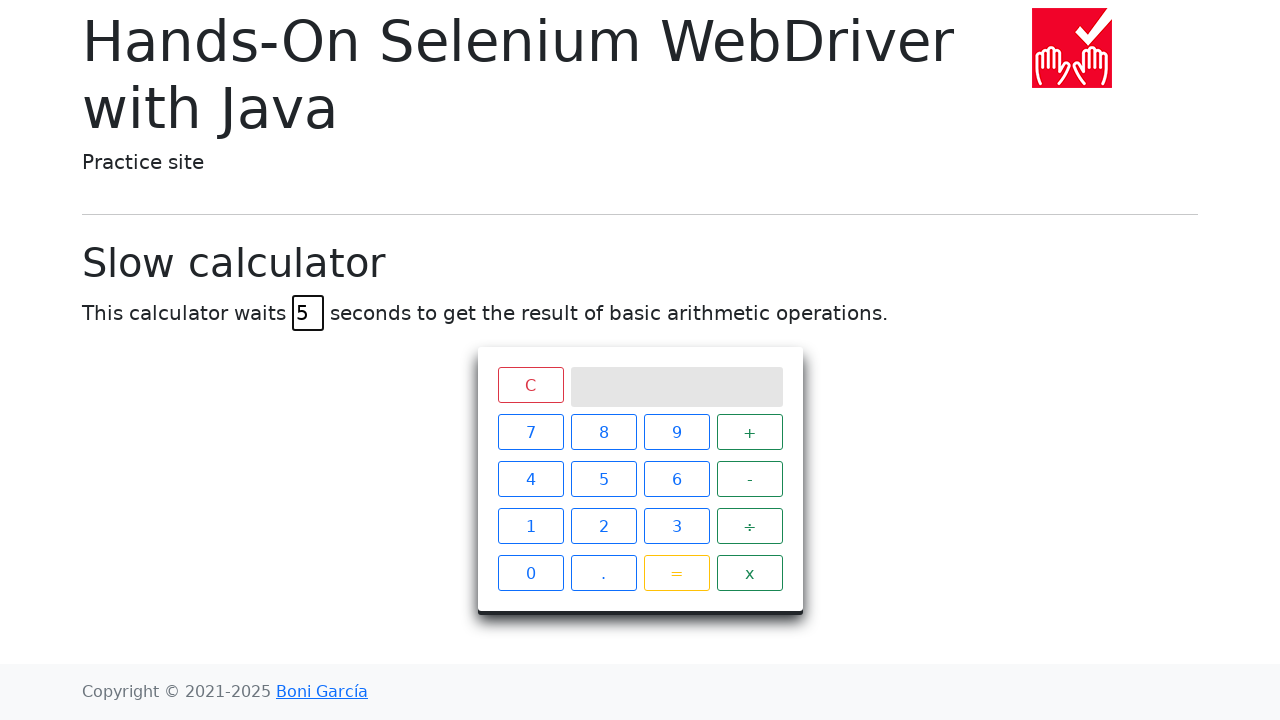

Clicked calculator button 7 at (530, 432) on #calculator > div.keys > span:nth-child(1)
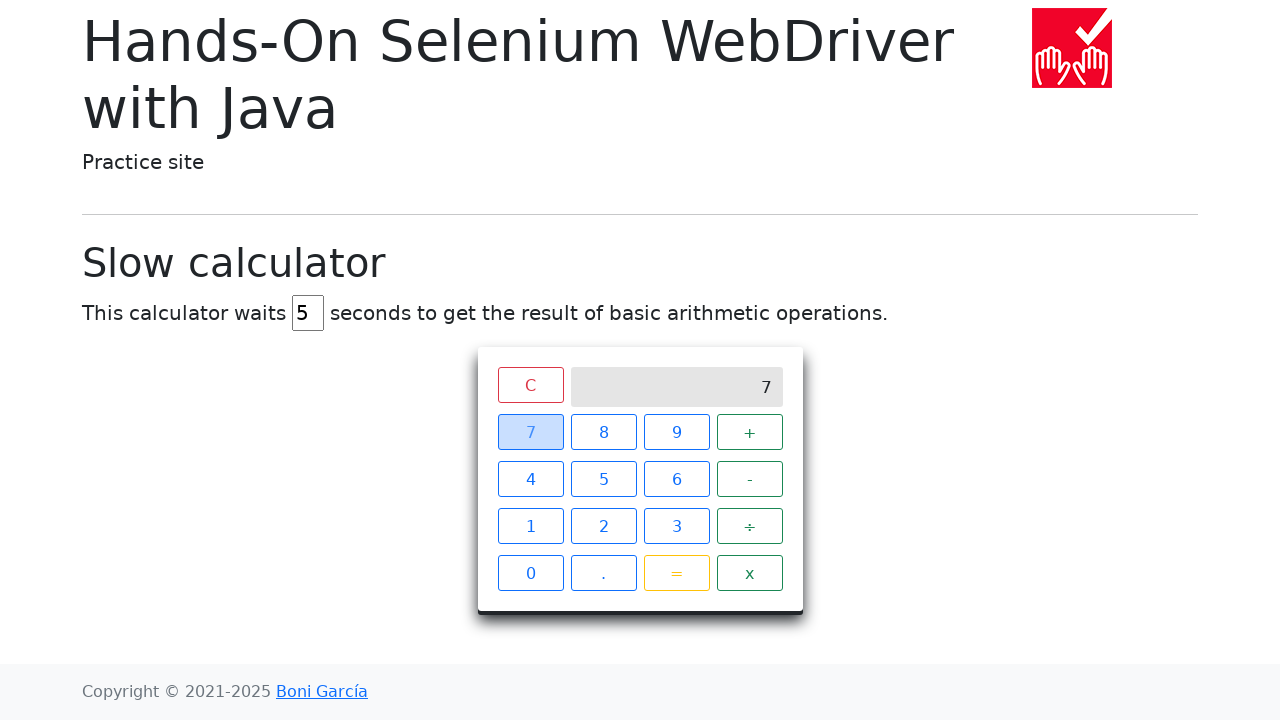

Clicked addition button at (750, 432) on #calculator > div.keys > span:nth-child(4)
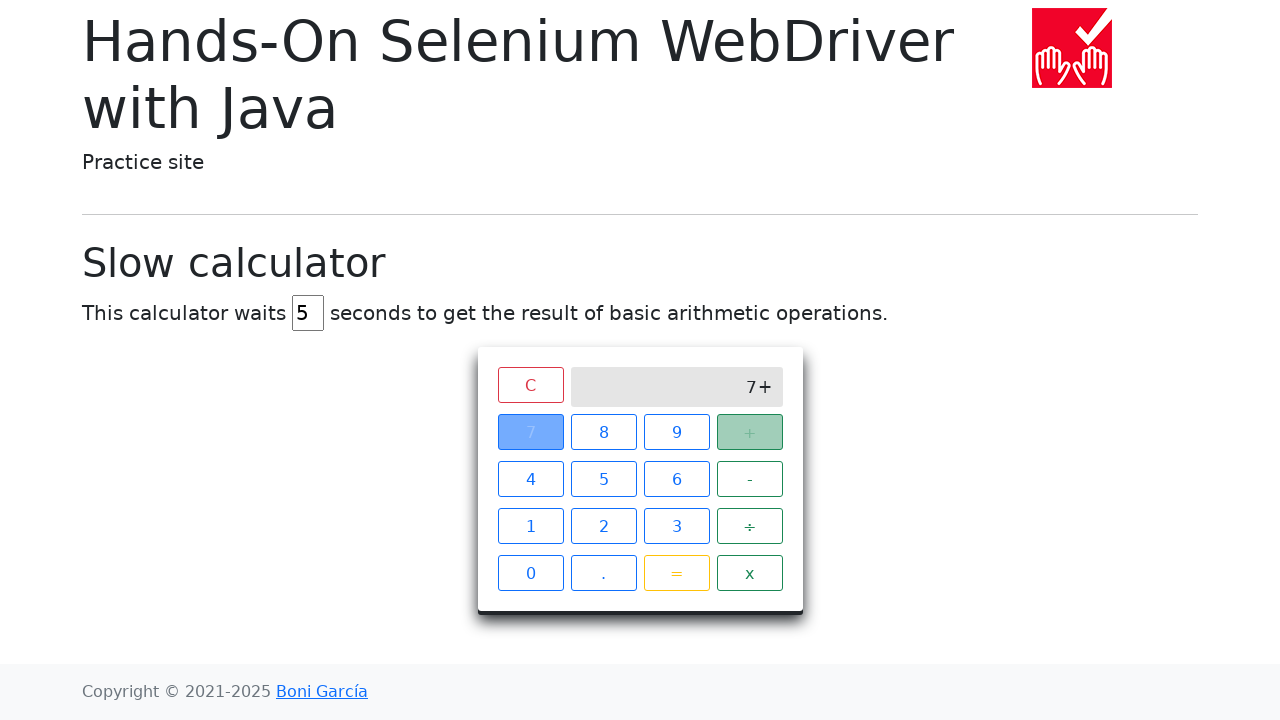

Clicked calculator button 8 at (604, 432) on #calculator > div.keys > span:nth-child(2)
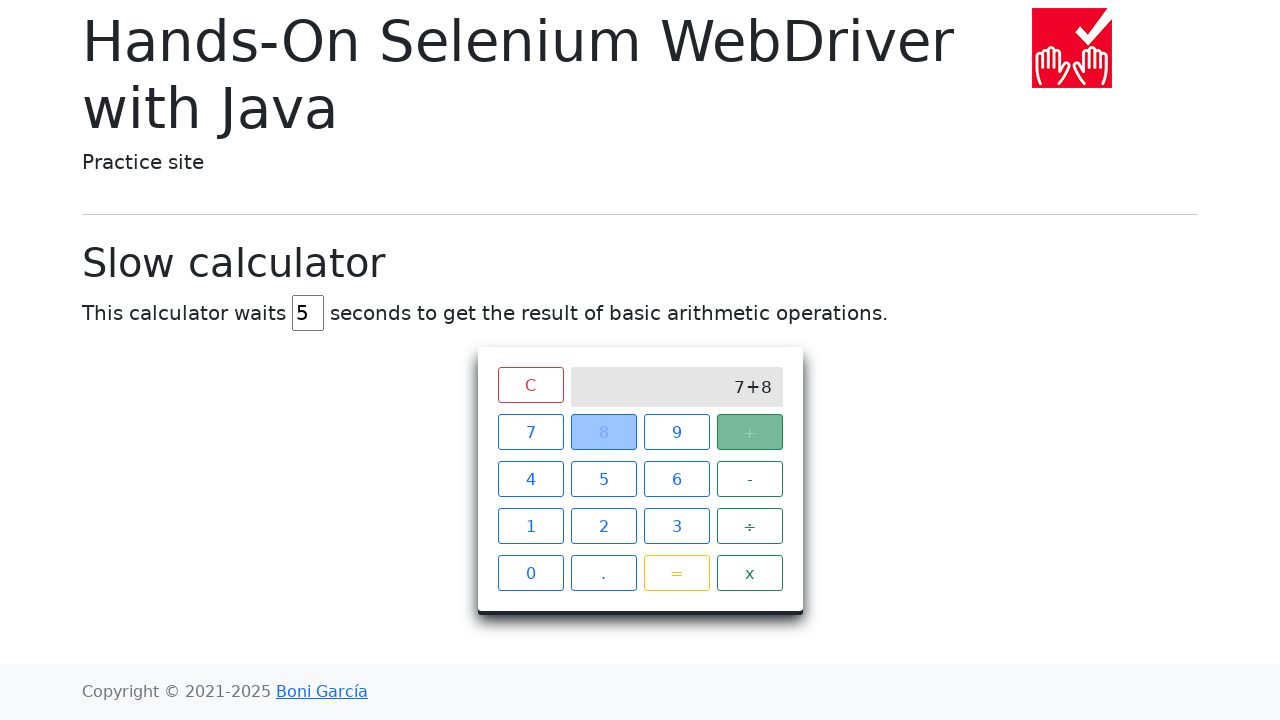

Clicked equals button to calculate result at (676, 573) on #calculator > div.keys > span.btn.btn-outline-warning
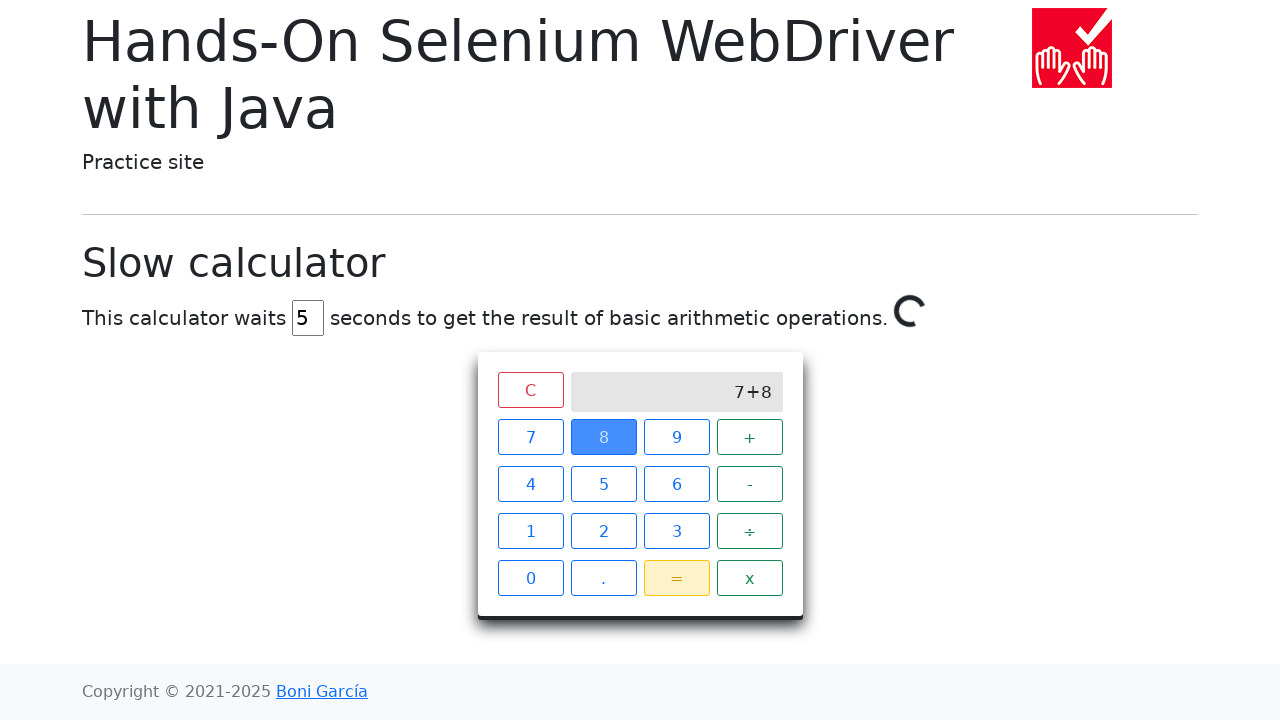

Waited for calculation result to display as 15
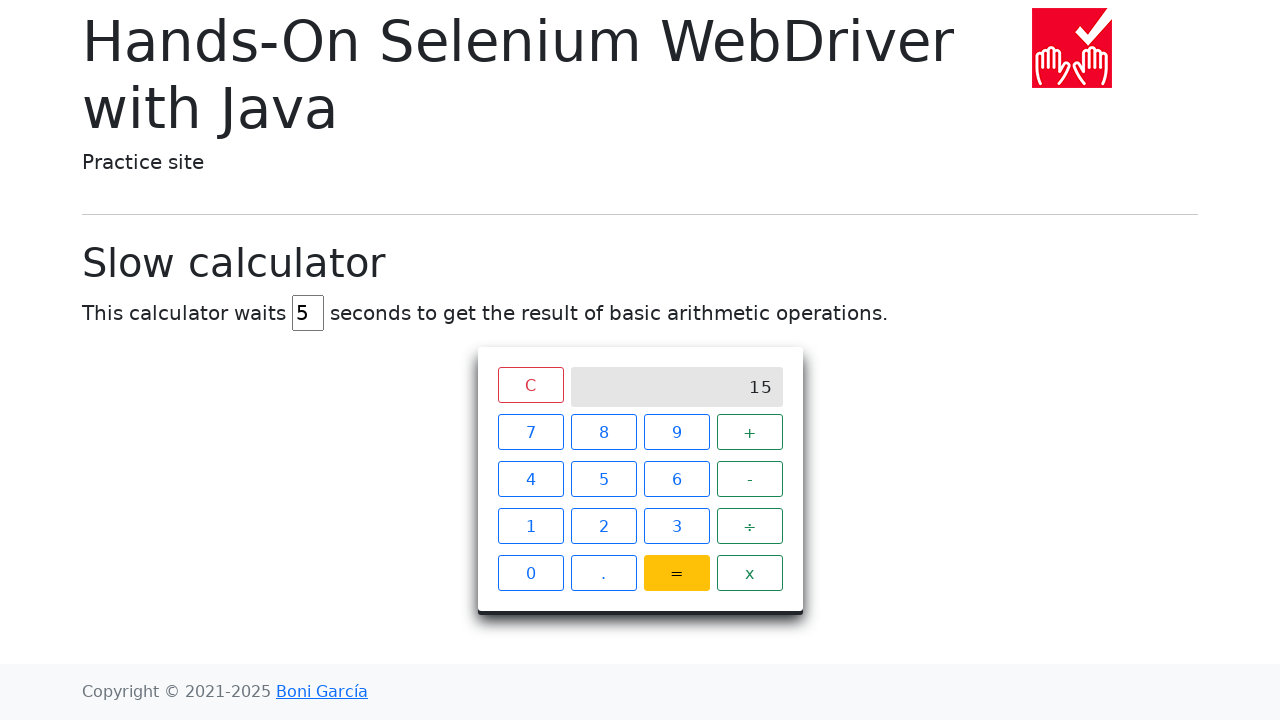

Retrieved result text content from calculator display
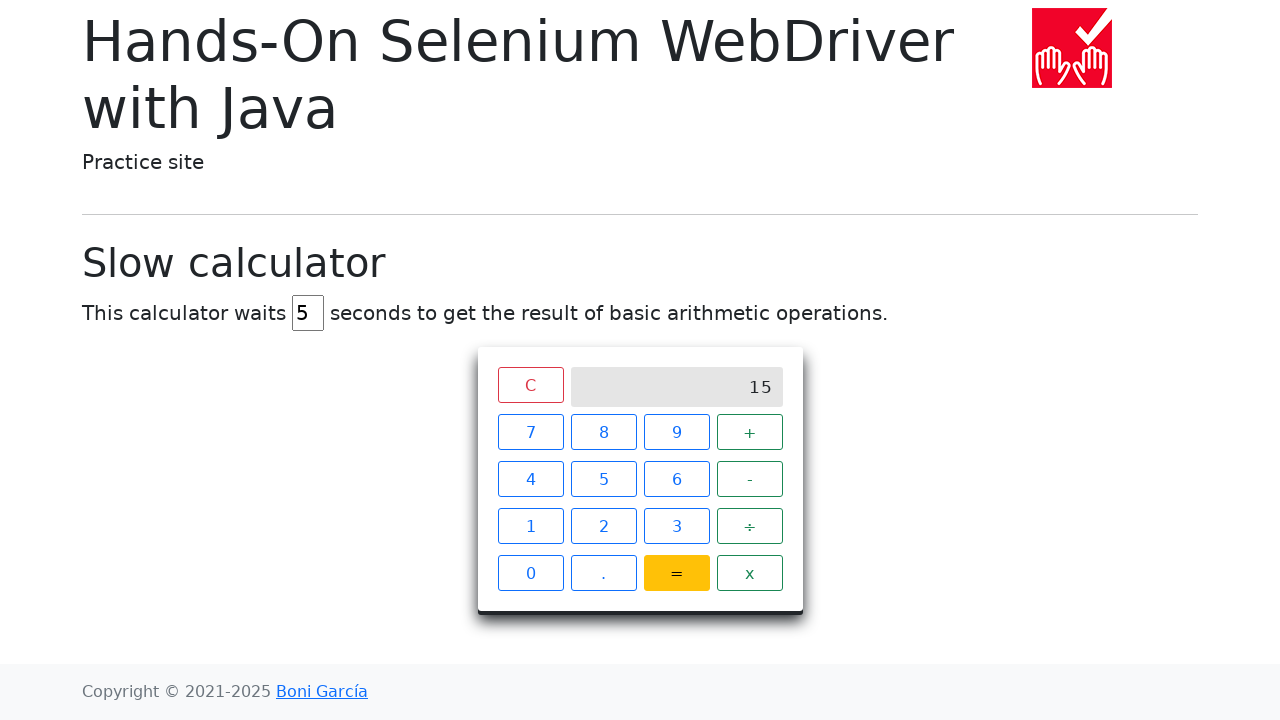

Verified calculation result equals 15
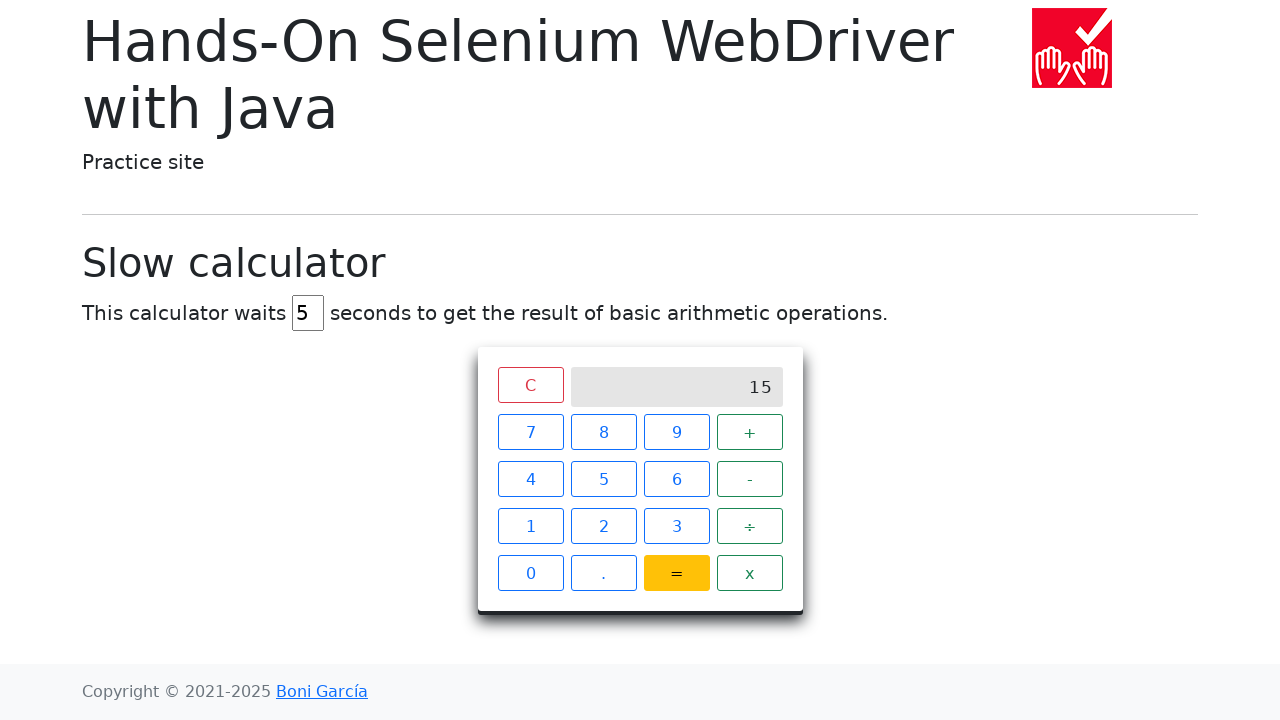

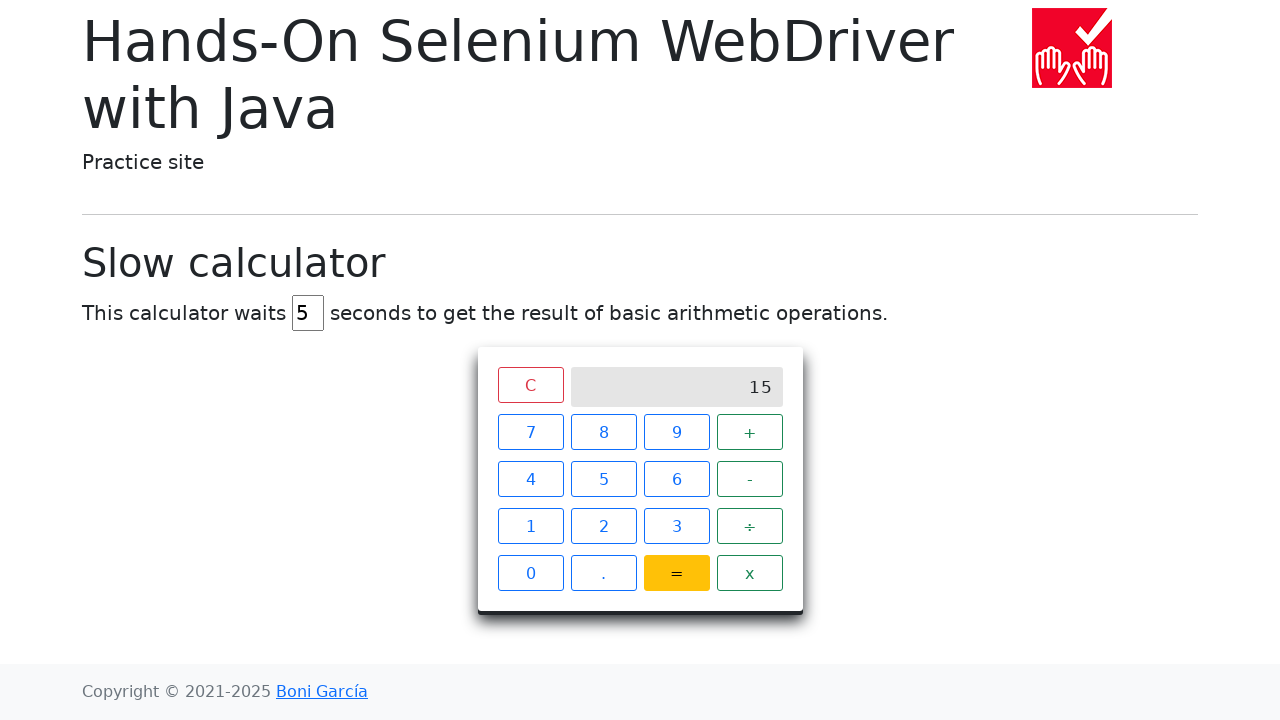